Tests the student registration form on DemoQA by filling out all fields including personal information, date of birth, subjects, hobbies, address, and state/city selection, then submitting the form and verifying successful submission.

Starting URL: https://demoqa.com/automation-practice-form

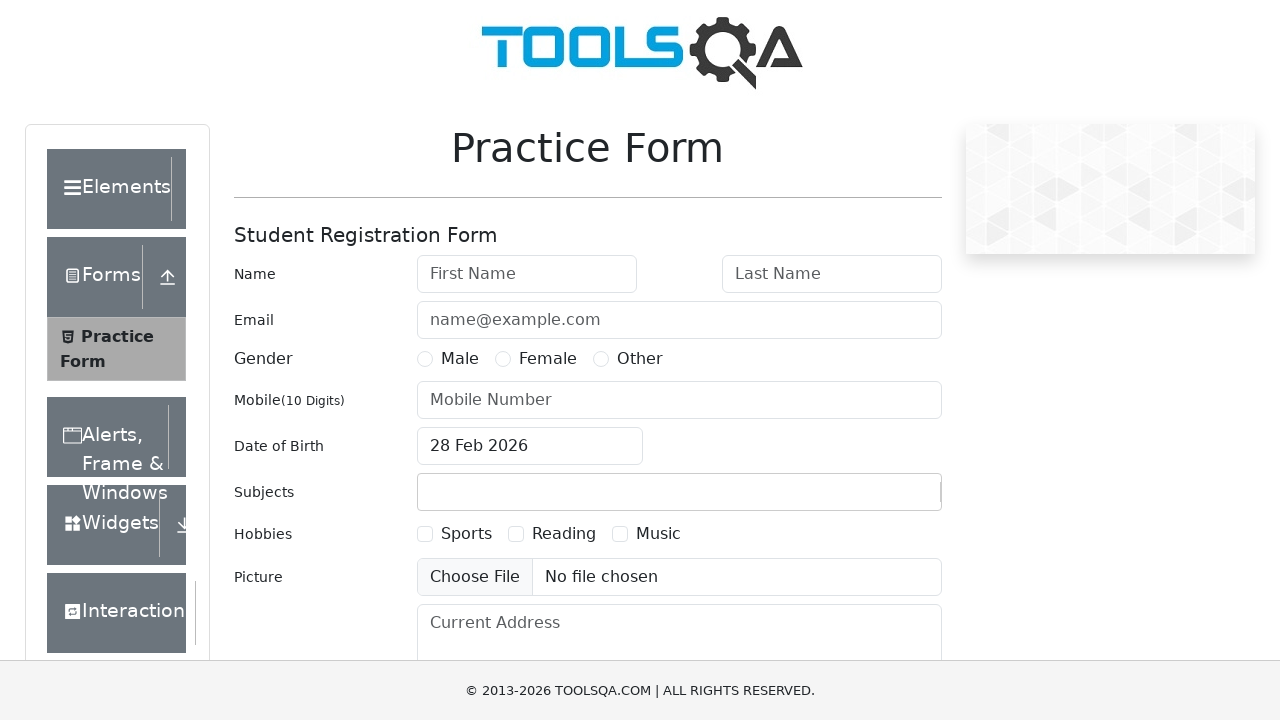

Filled first name field with 'Fratean' on #firstName
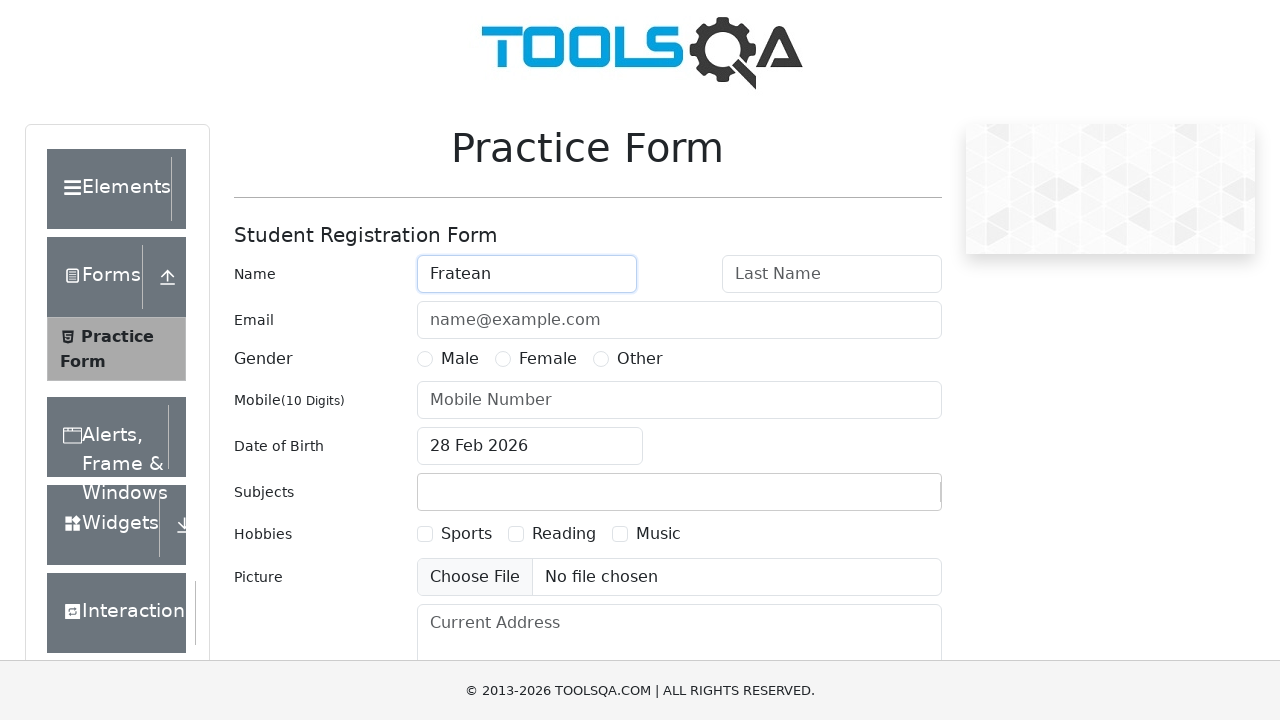

Filled last name field with 'Gelu-Marius' on #lastName
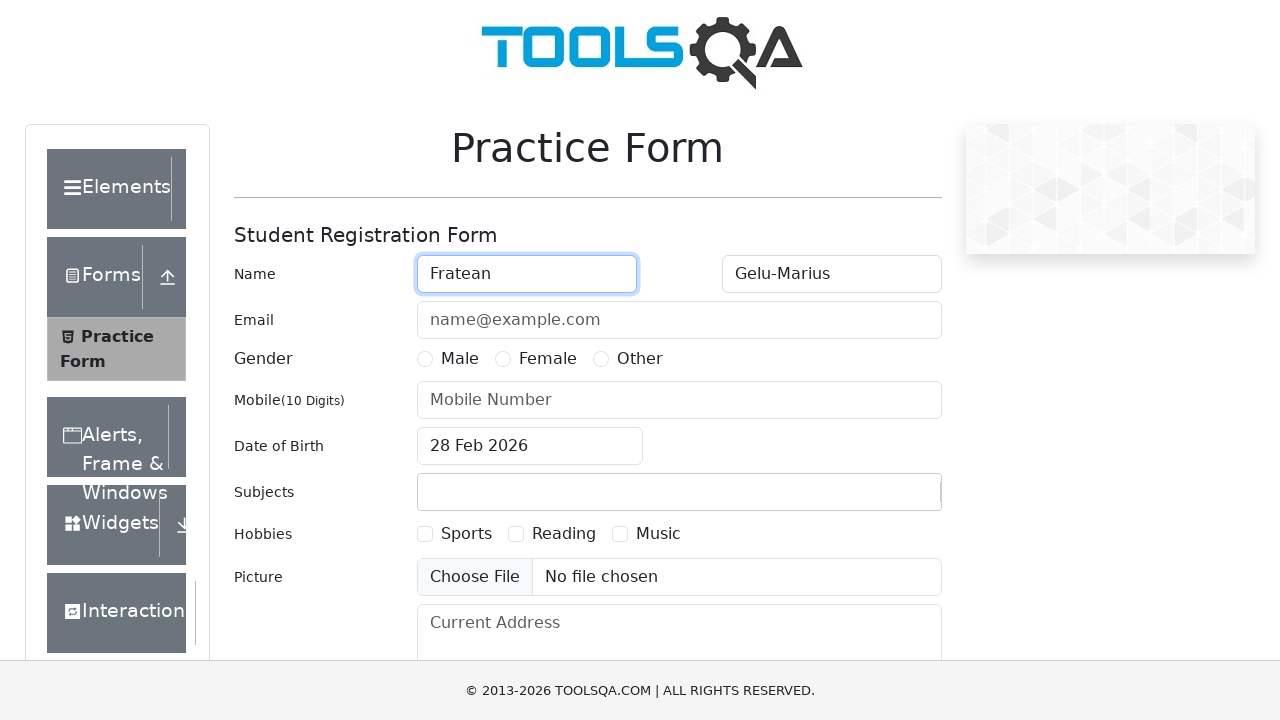

Filled email field with 'frateangelu@gmail.com' on #userEmail
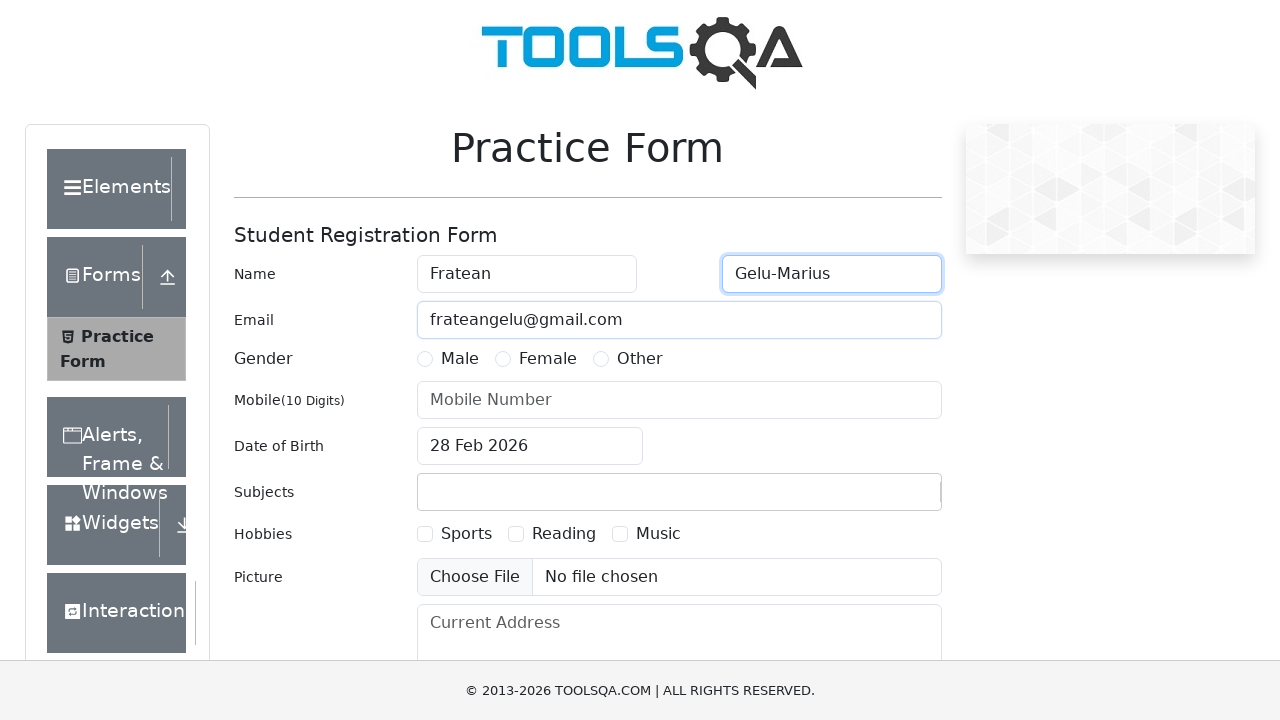

Selected gender as Male at (460, 359) on label[for='gender-radio-1']
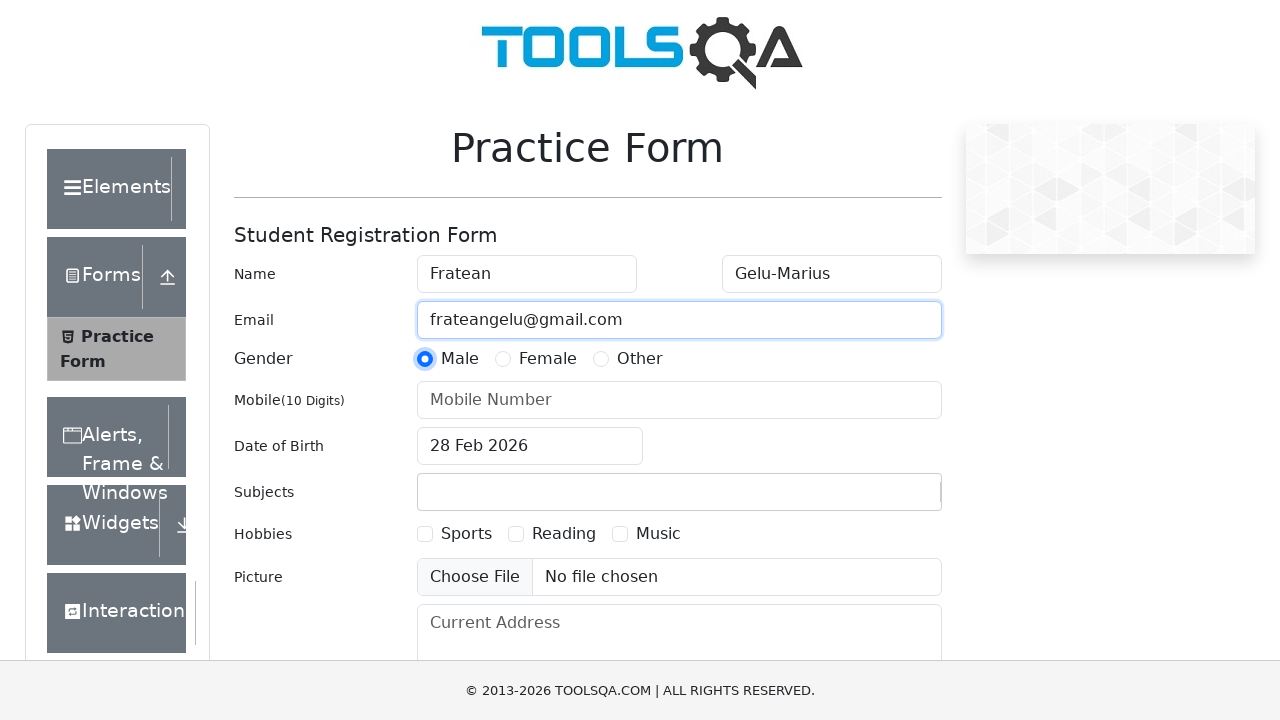

Filled mobile number field with '0746283219' on #userNumber
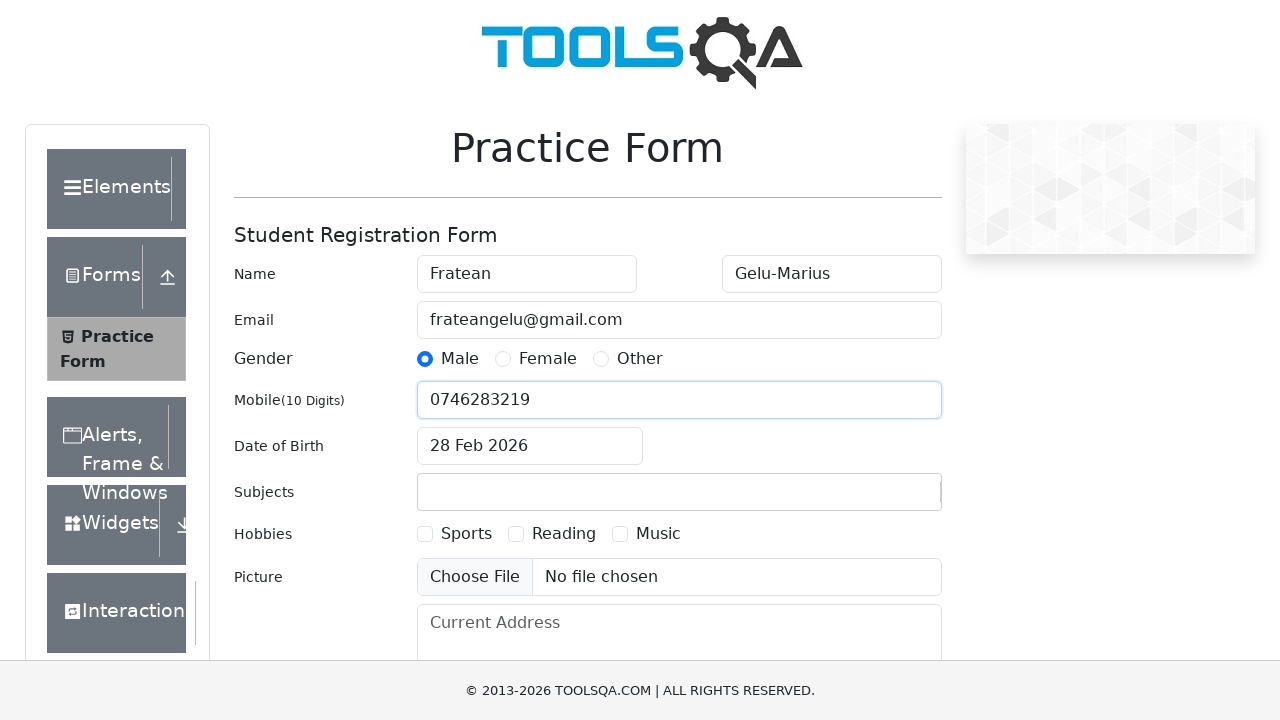

Opened date of birth picker at (530, 446) on #dateOfBirthInput
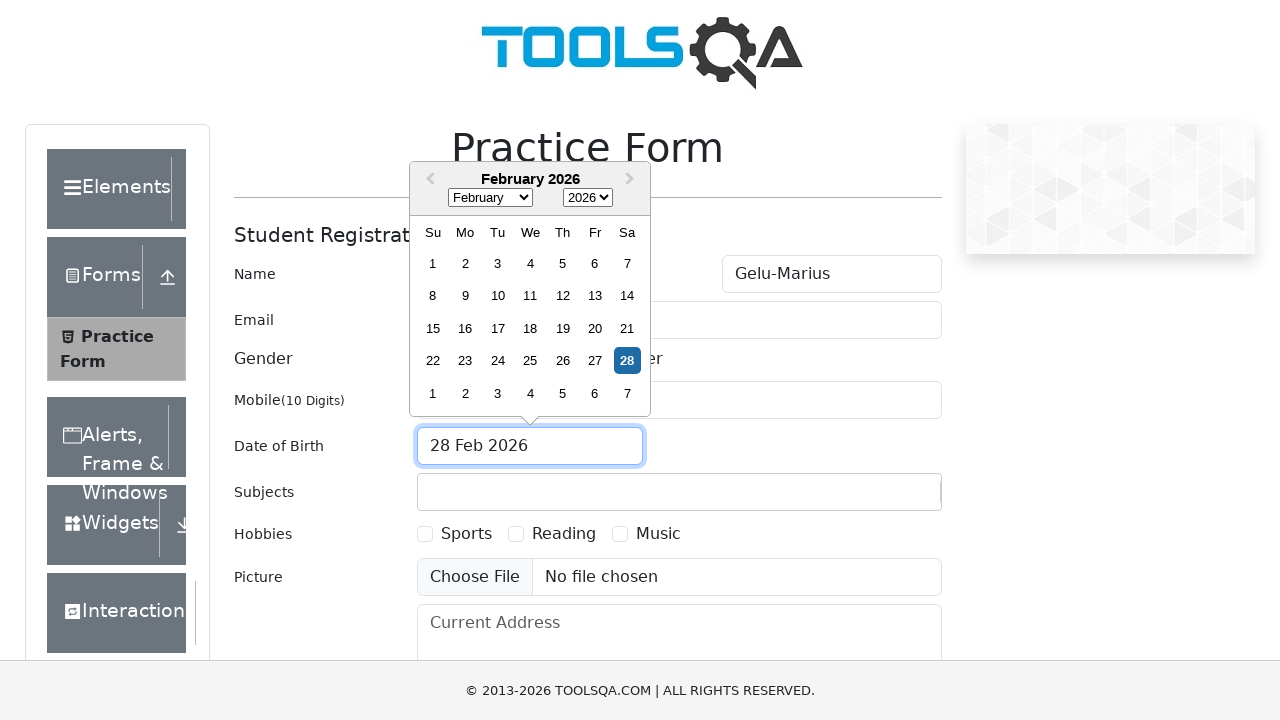

Selected June as birth month on .react-datepicker__month-select
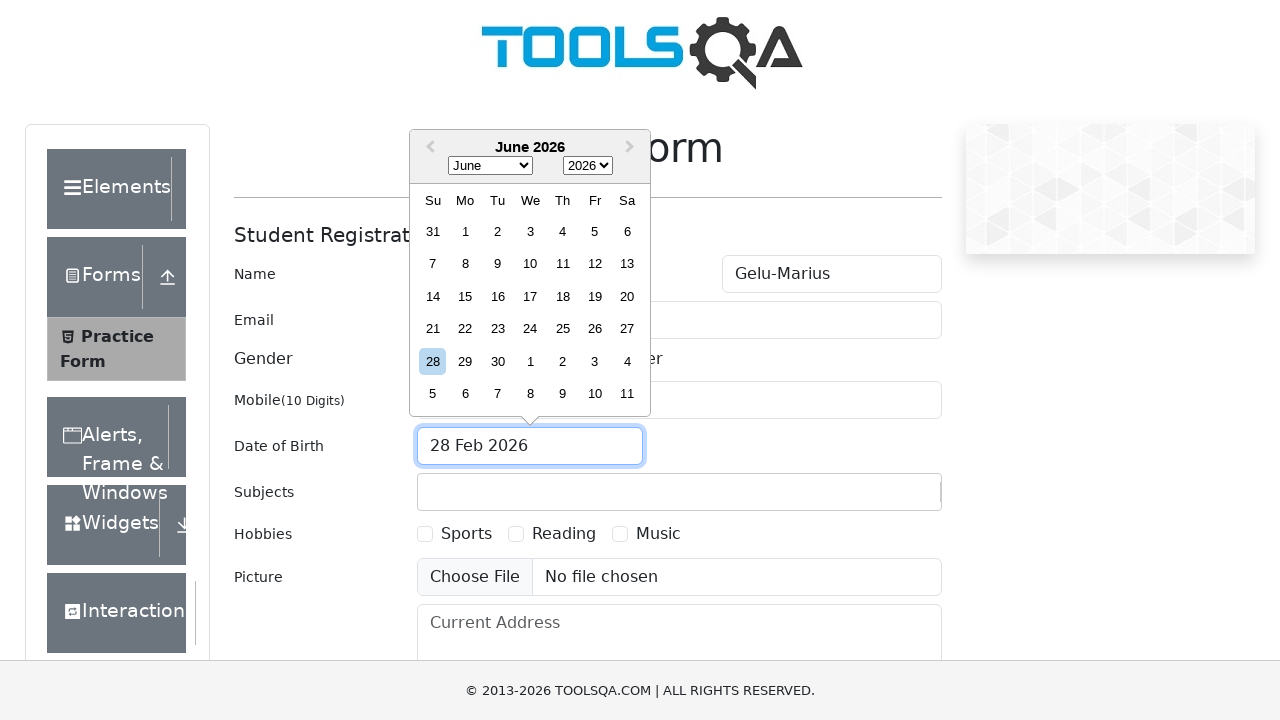

Selected 1994 as birth year on .react-datepicker__year-select
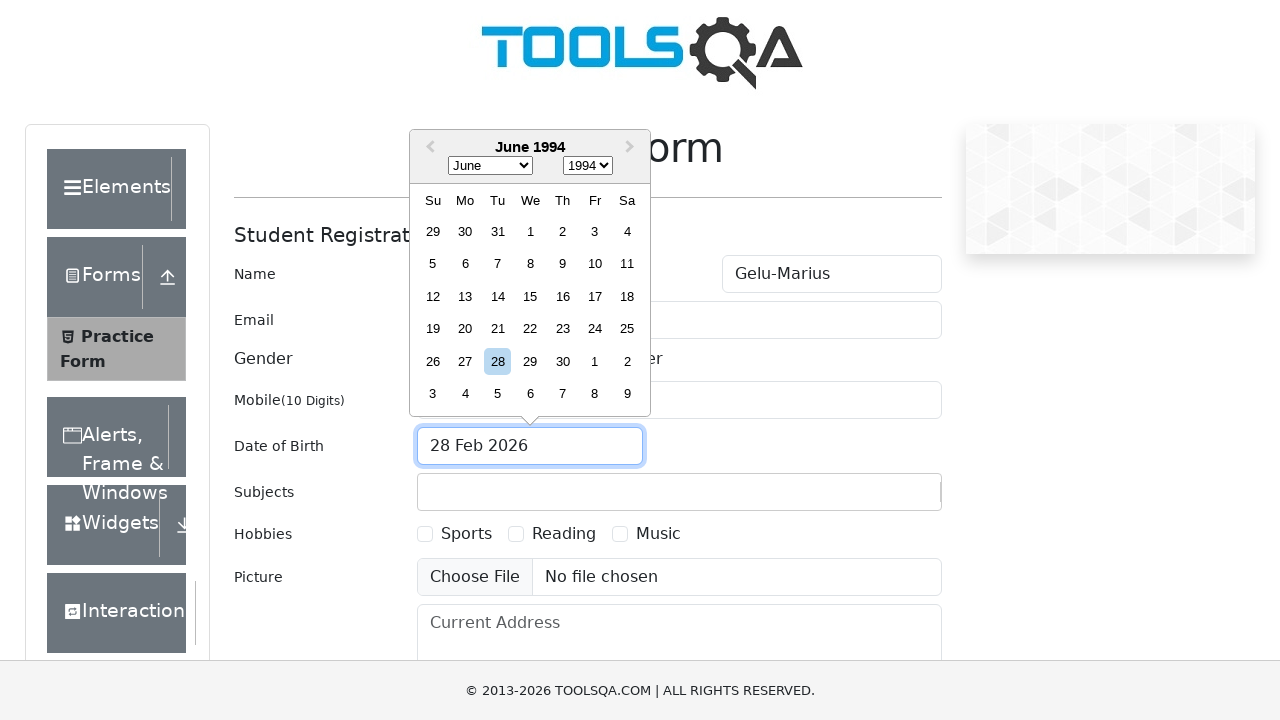

Selected 30th as birth day at (562, 361) on .react-datepicker__day--030:not(.react-datepicker__day--outside-month)
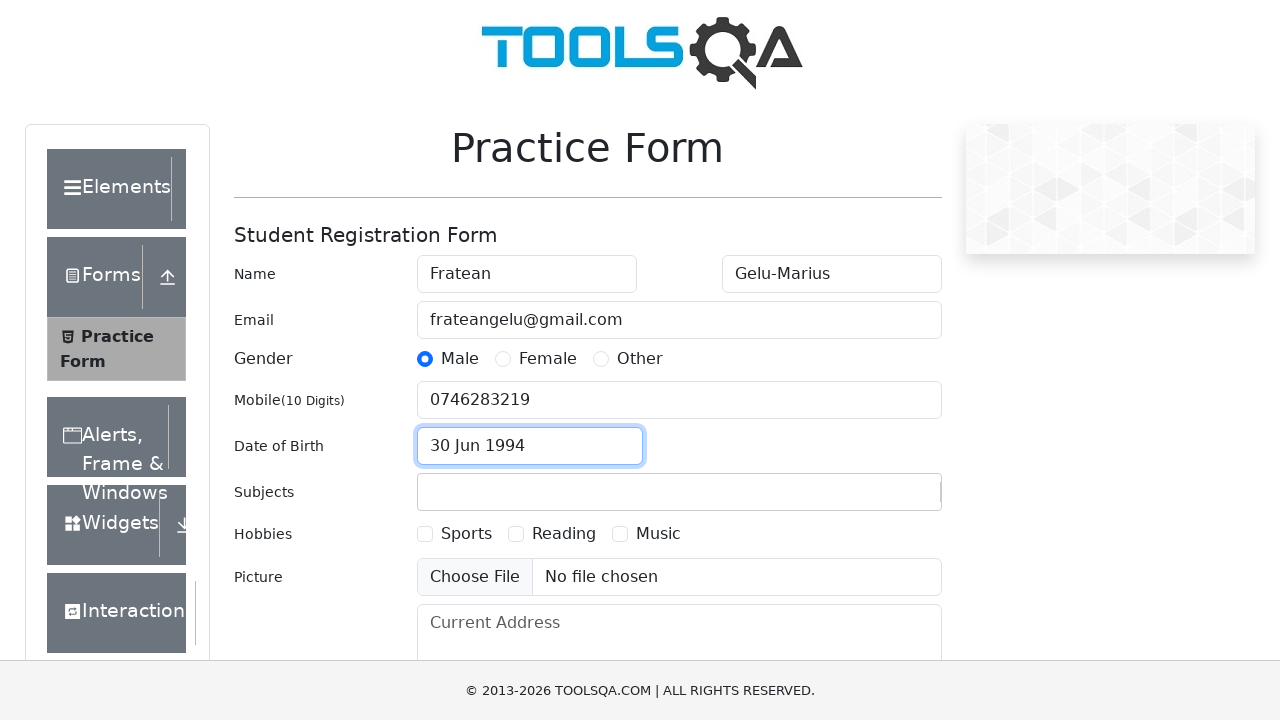

Typed 'Economics' in subjects field on #subjectsInput
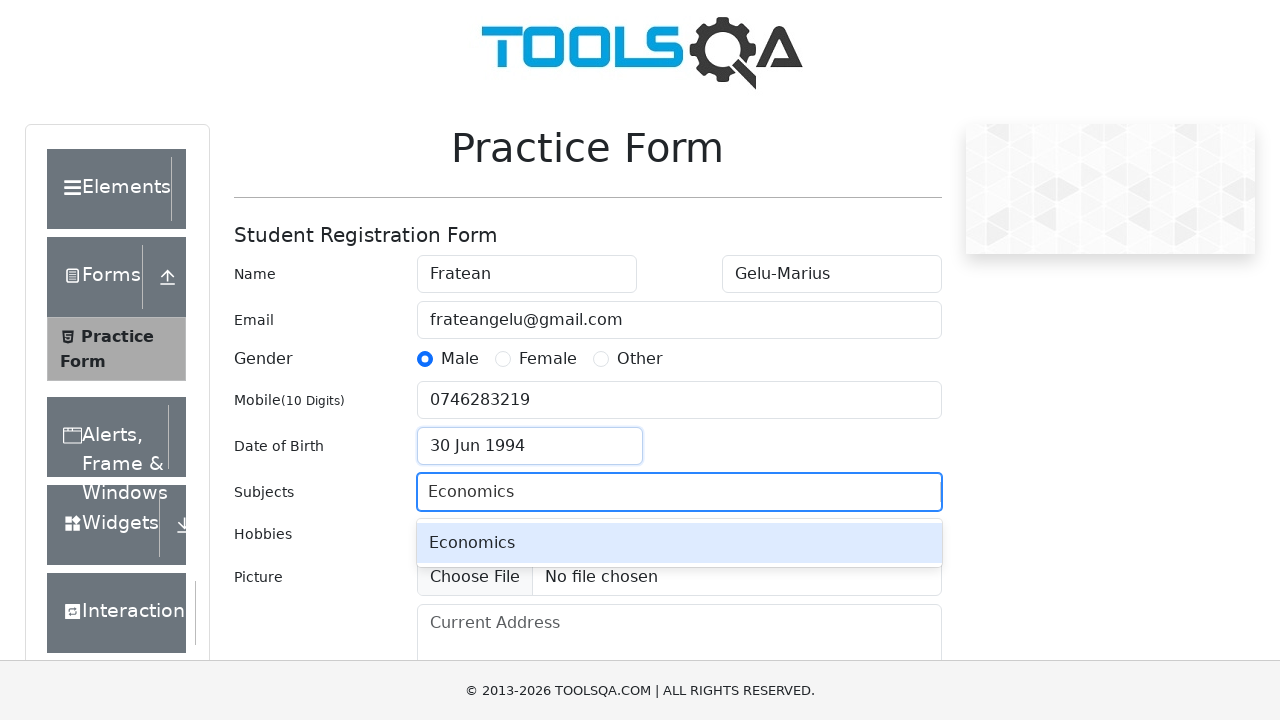

Pressed ArrowDown to navigate Economics option
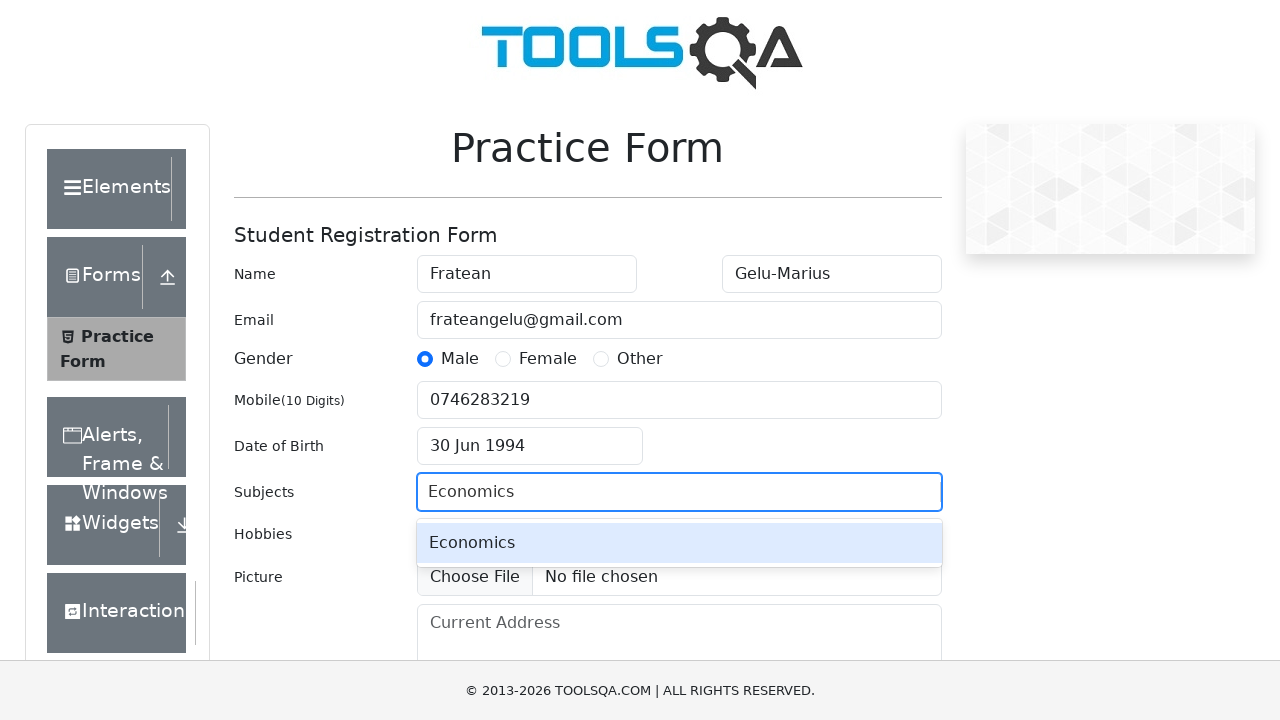

Selected Economics subject
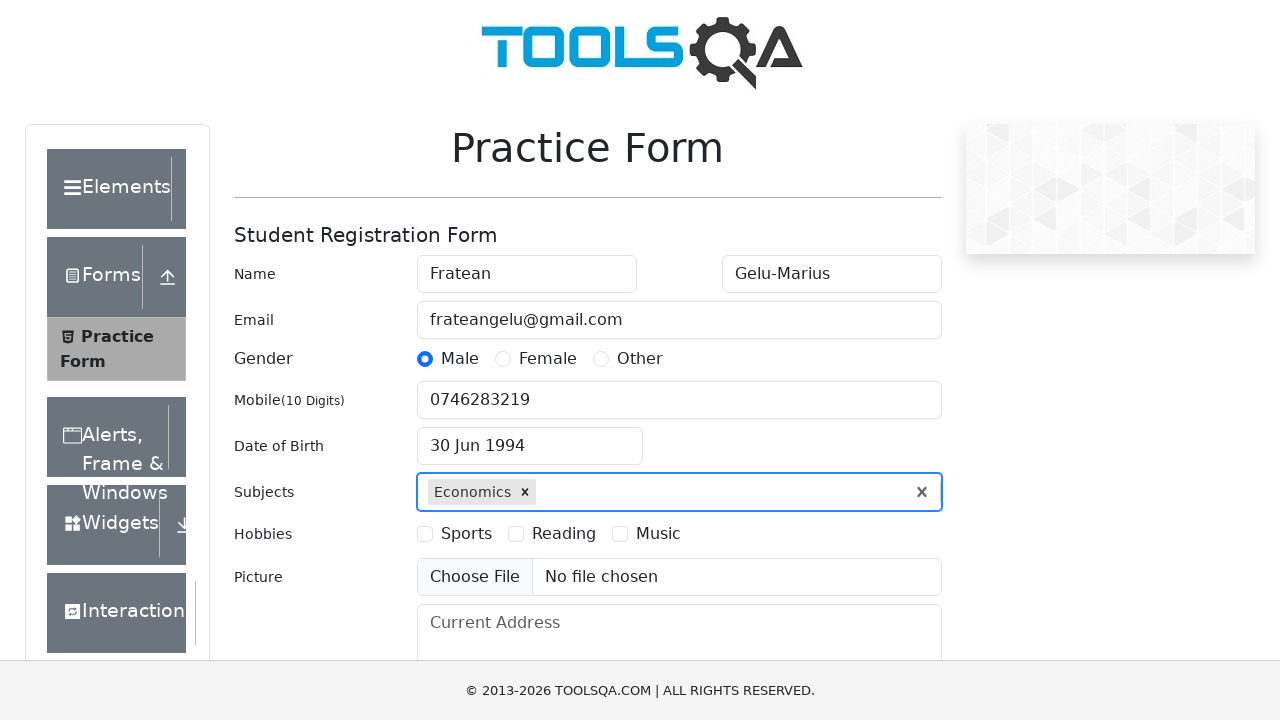

Typed 'History' in subjects field on #subjectsInput
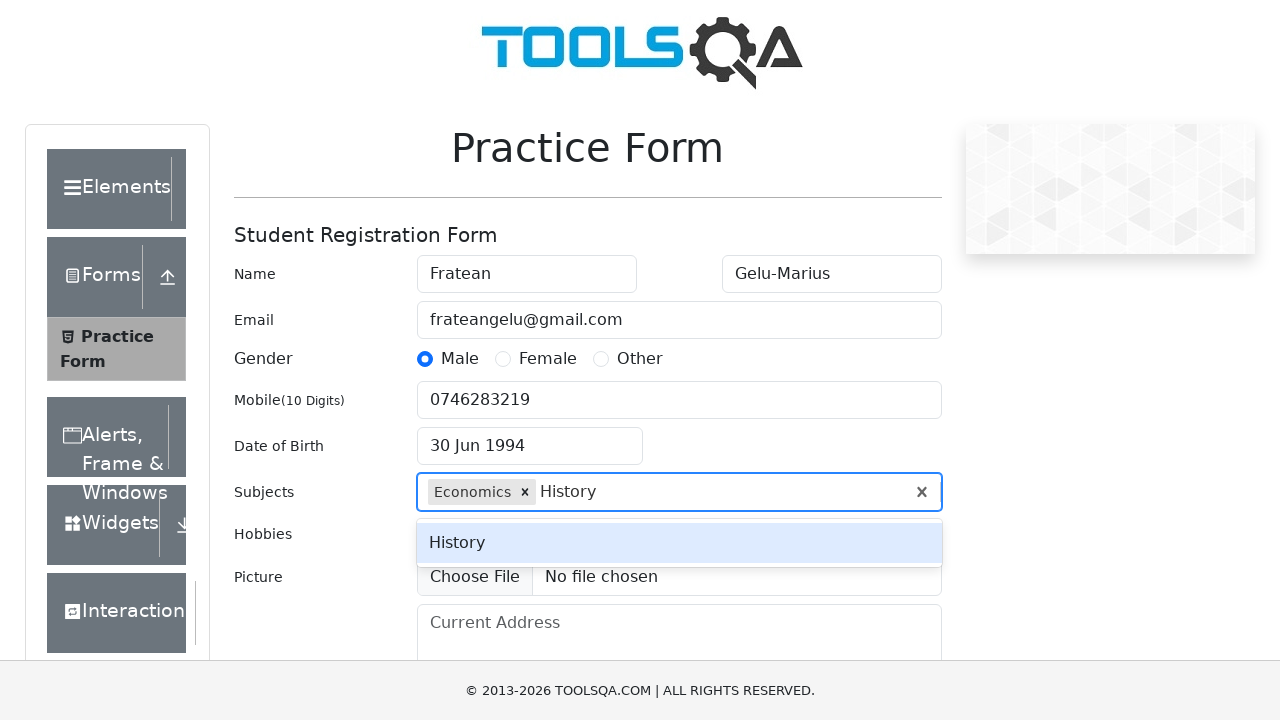

Pressed ArrowDown to navigate History option
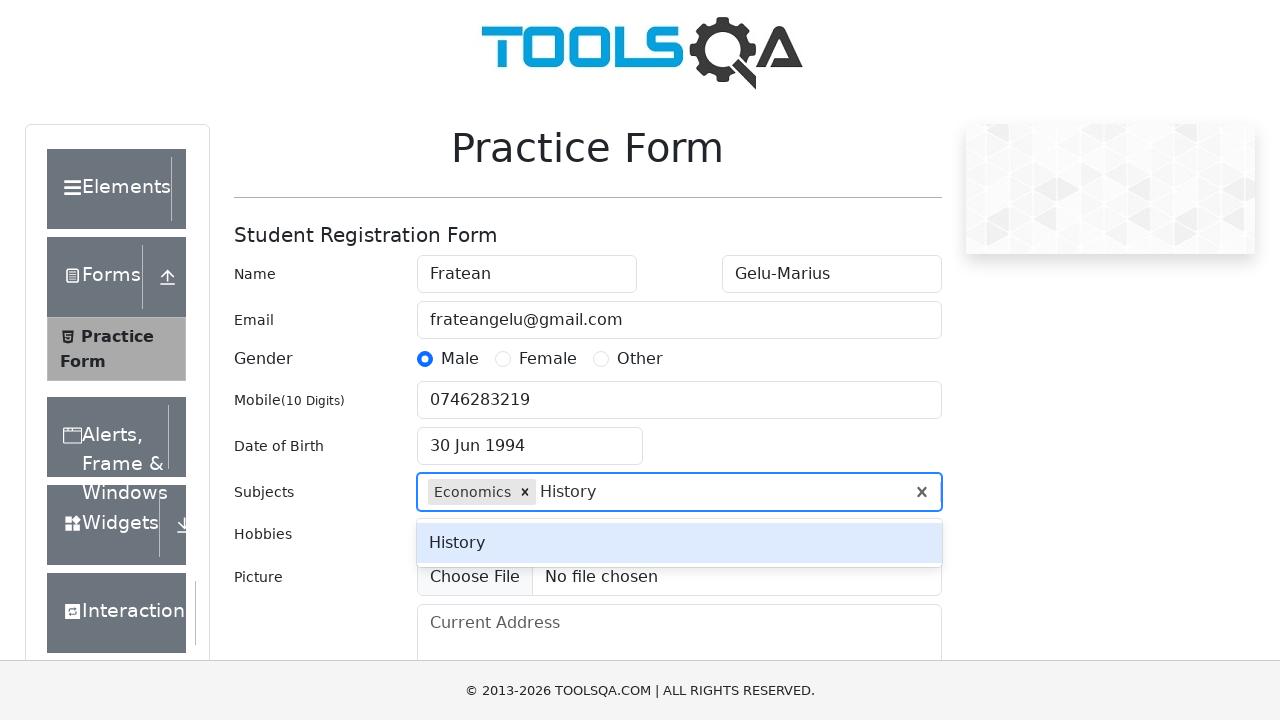

Selected History subject
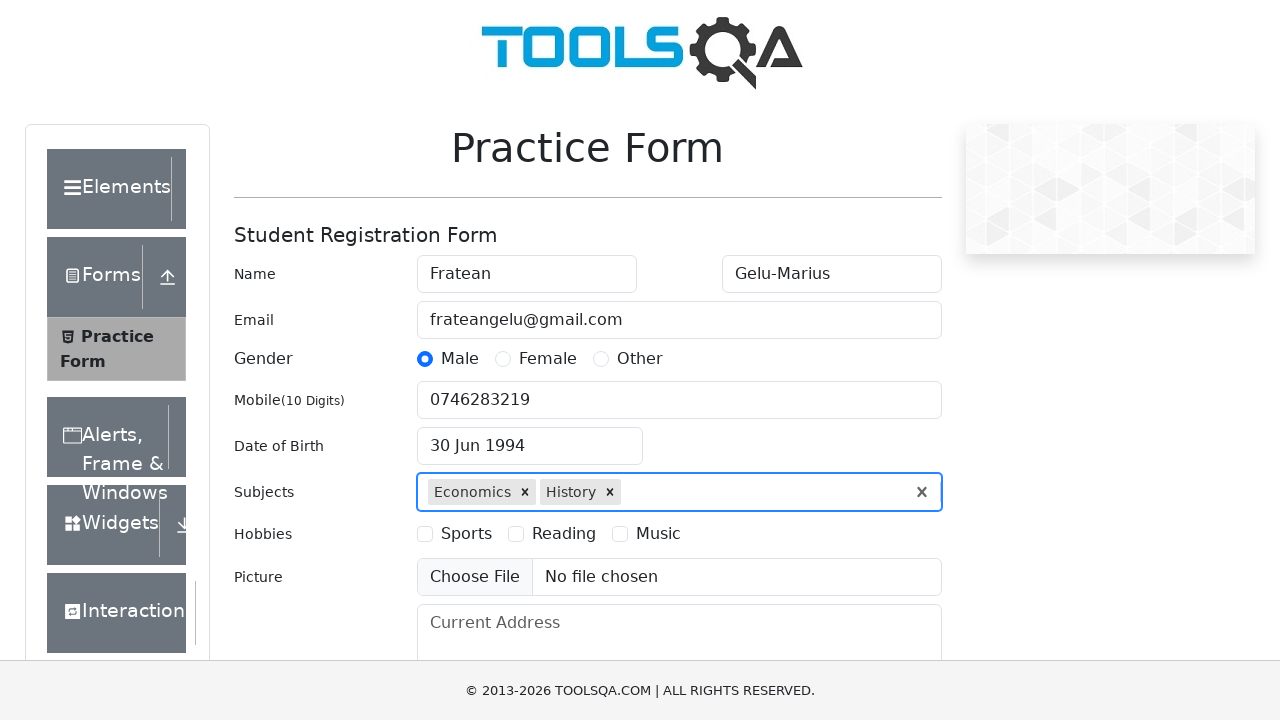

Typed 'Computer Science' in subjects field on #subjectsInput
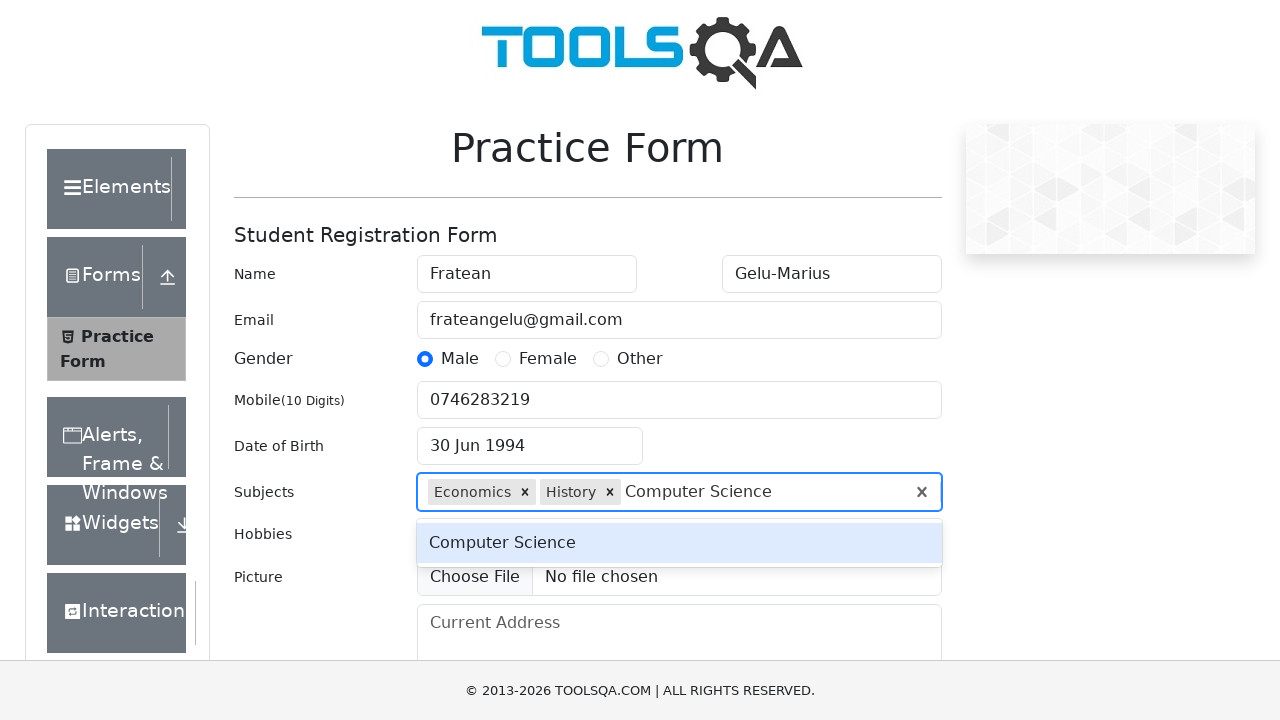

Pressed ArrowDown to navigate Computer Science option
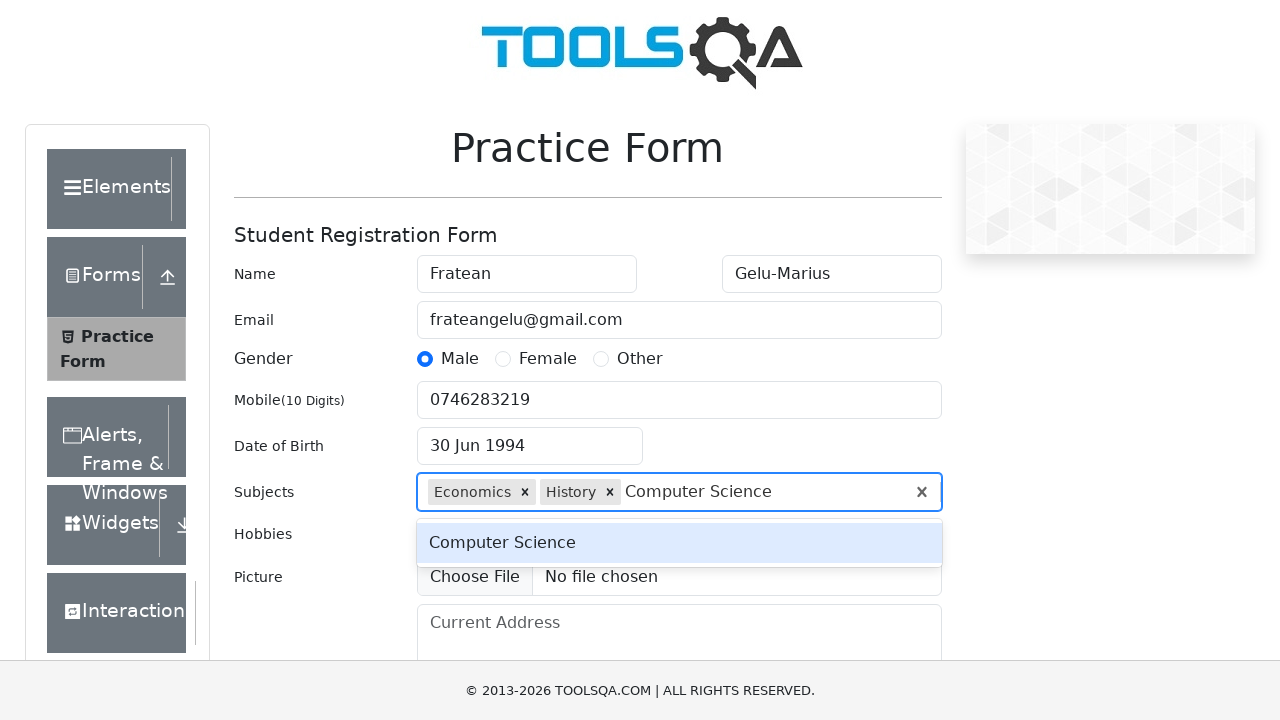

Selected Computer Science subject
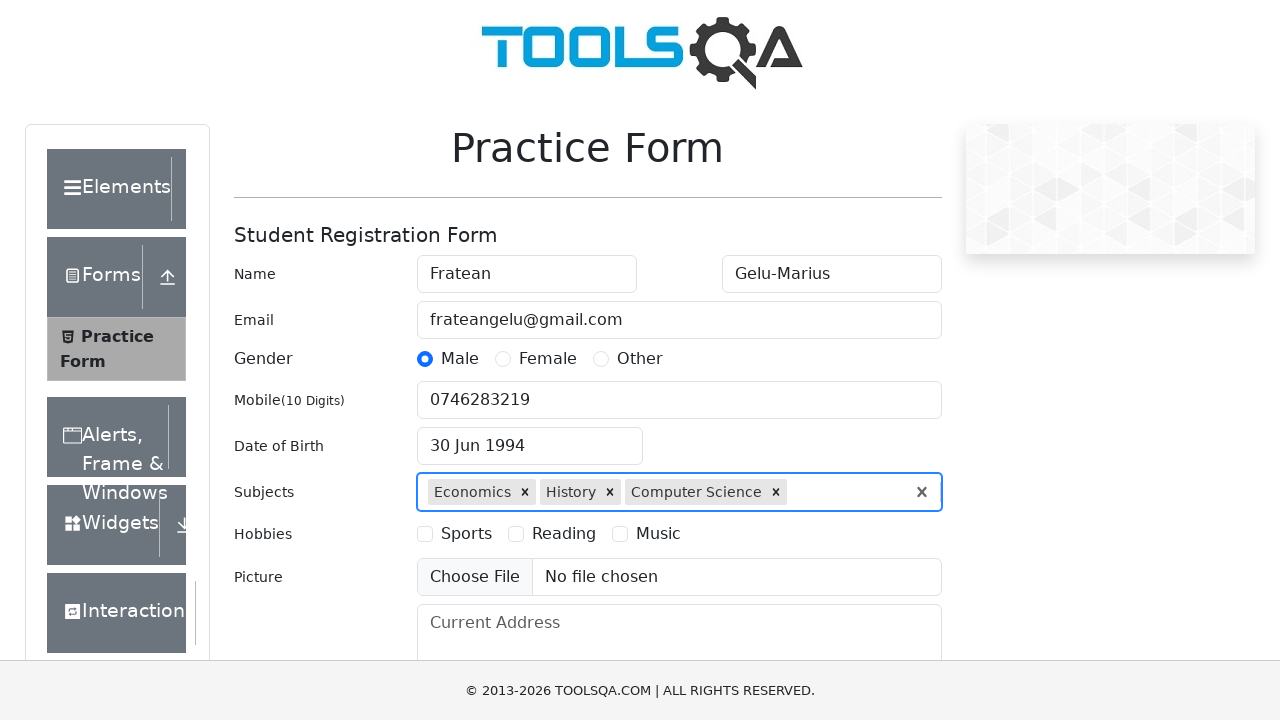

Selected Sports hobby at (466, 534) on label[for='hobbies-checkbox-1']
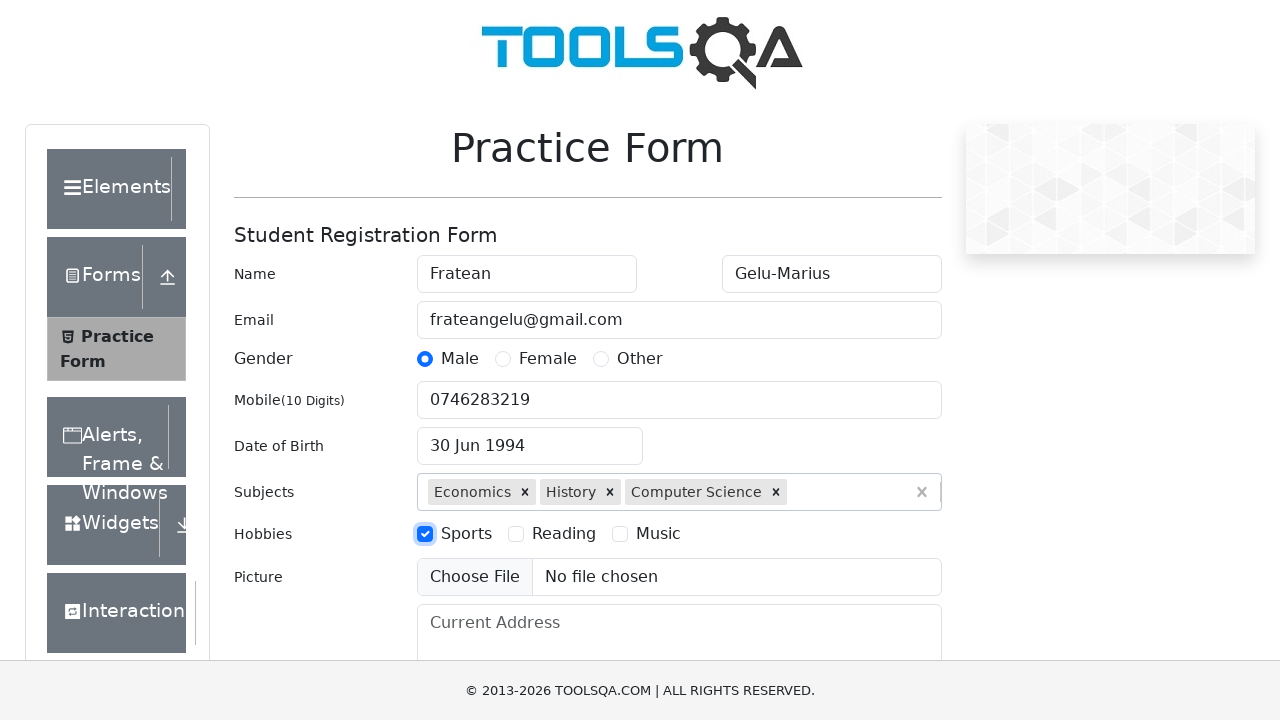

Selected Music hobby at (658, 534) on label[for='hobbies-checkbox-3']
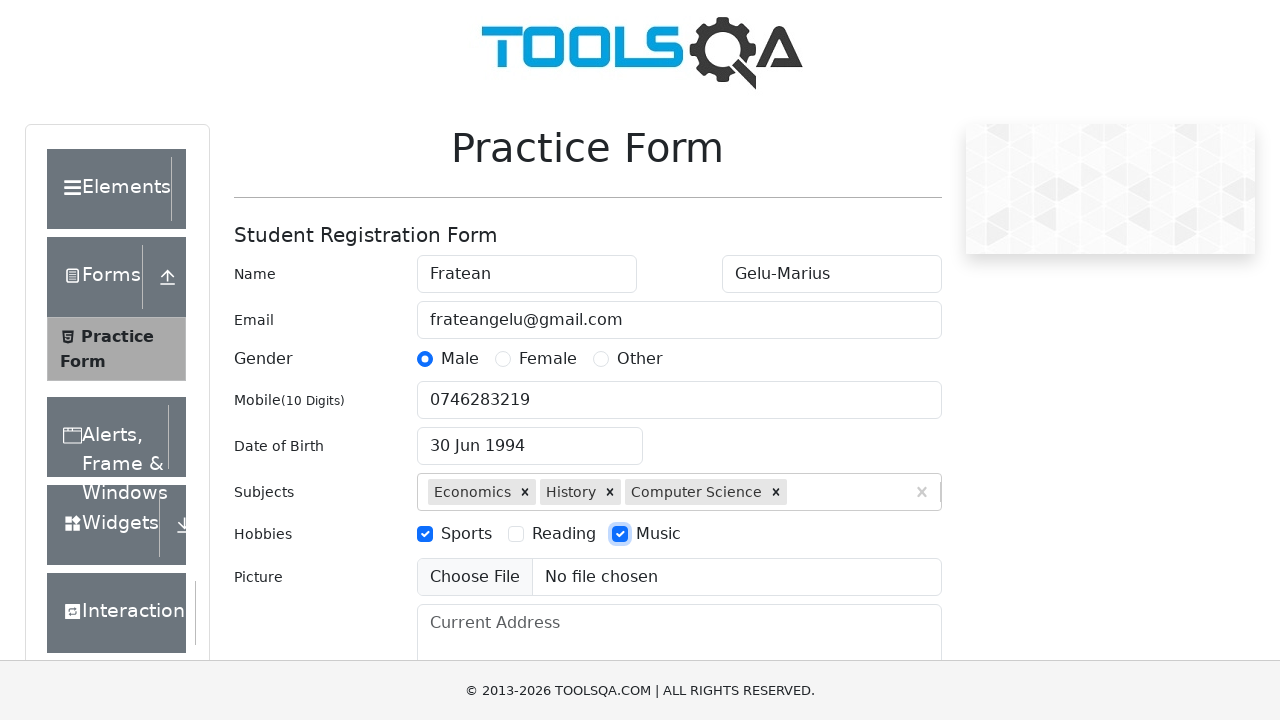

Filled current address field with complete address on #currentAddress
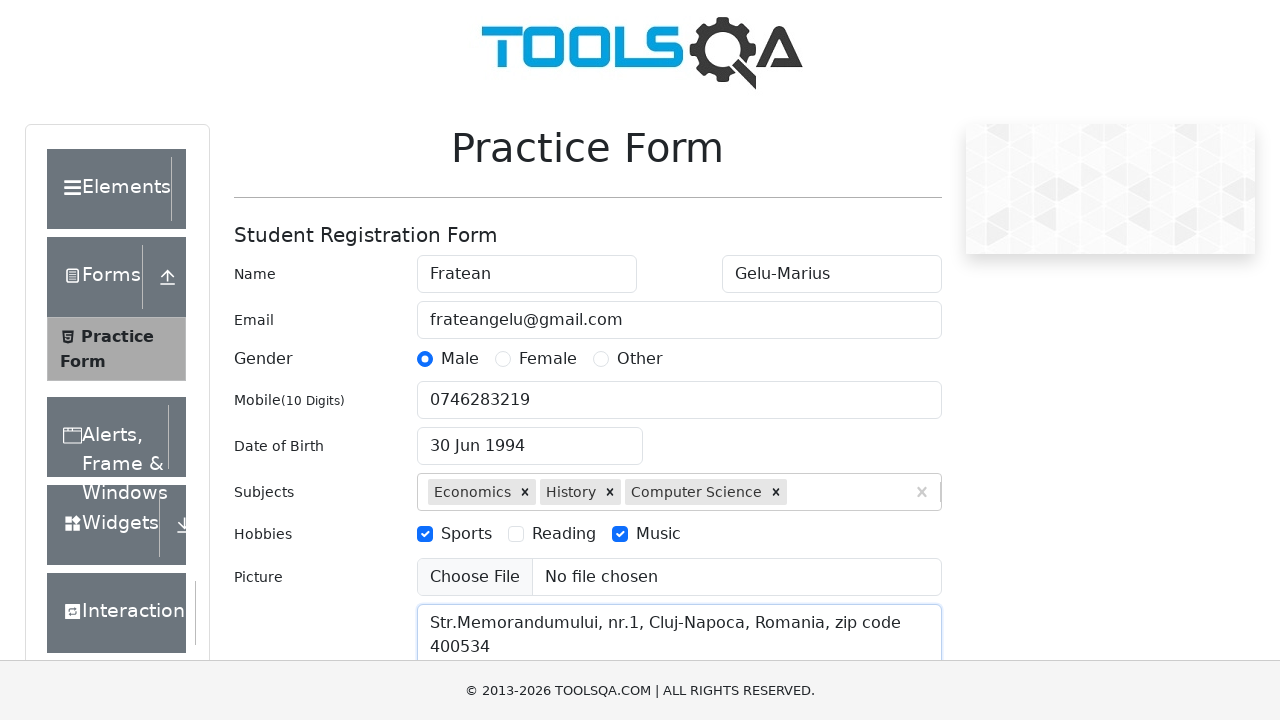

Typed 'Haryana' in state field on #react-select-3-input
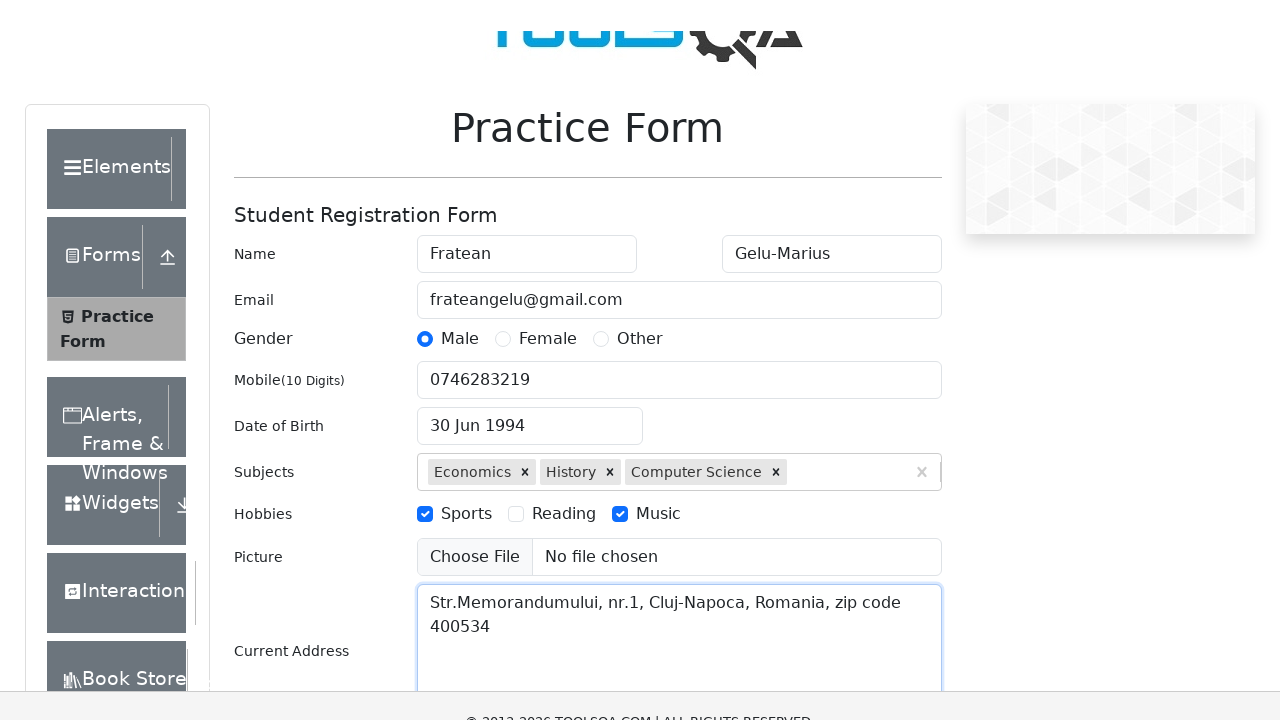

Selected Haryana as state
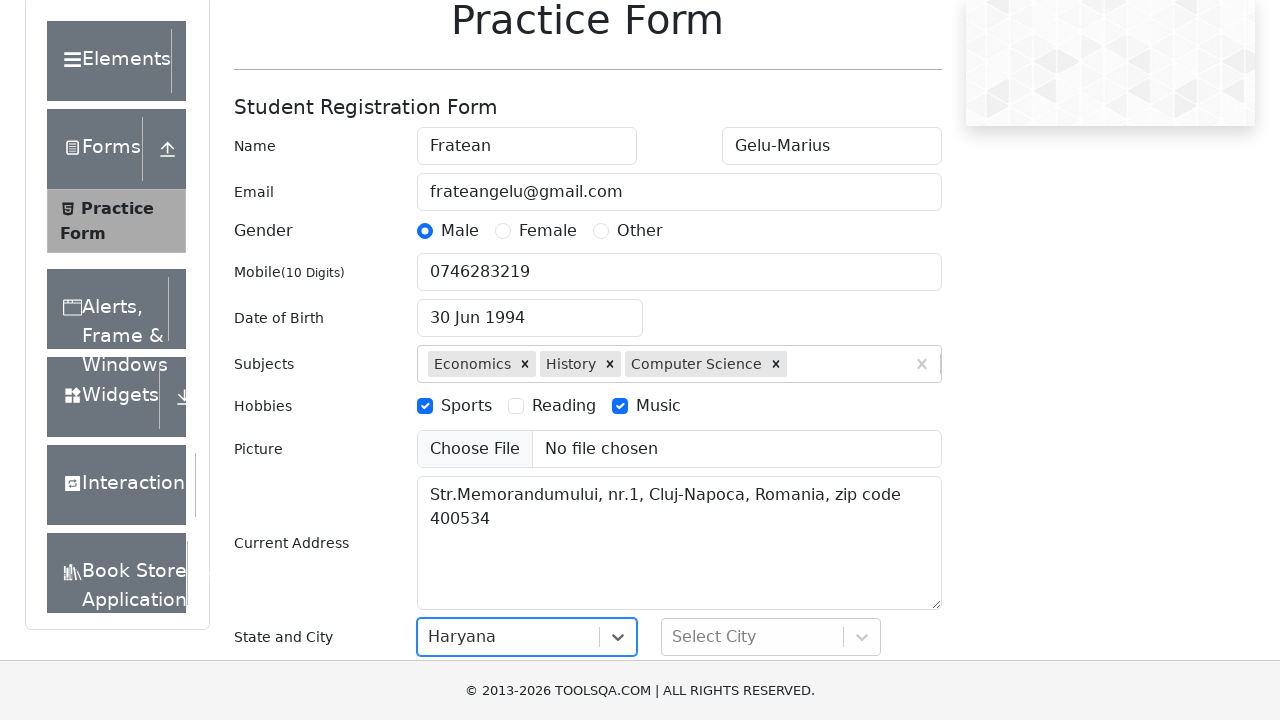

Typed 'Panipat' in city field on #react-select-4-input
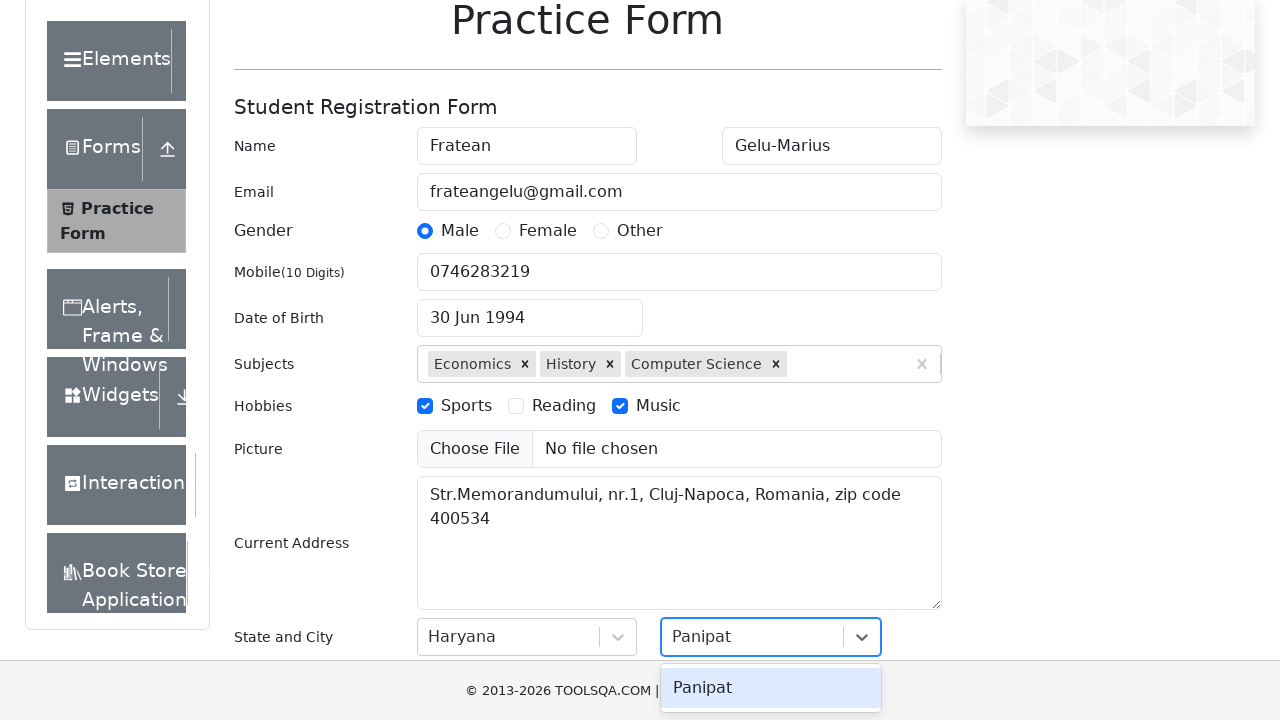

Selected Panipat as city
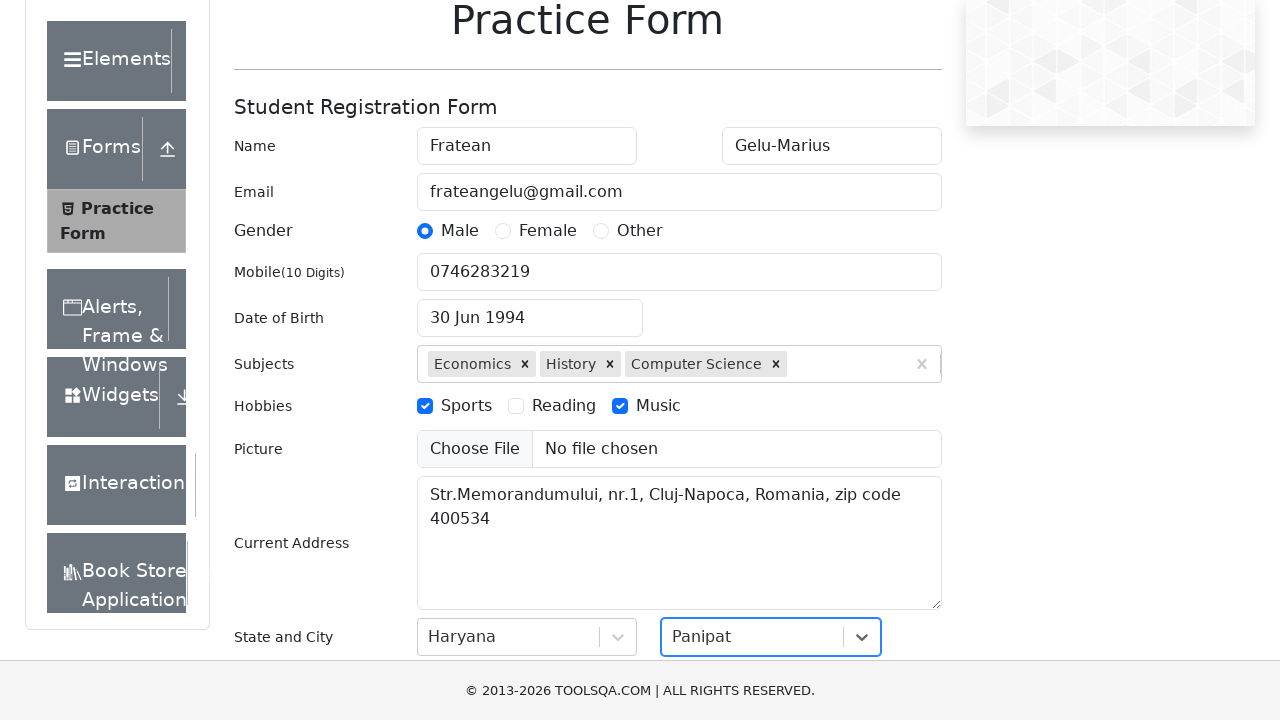

Clicked submit button to submit the registration form at (885, 499) on #submit
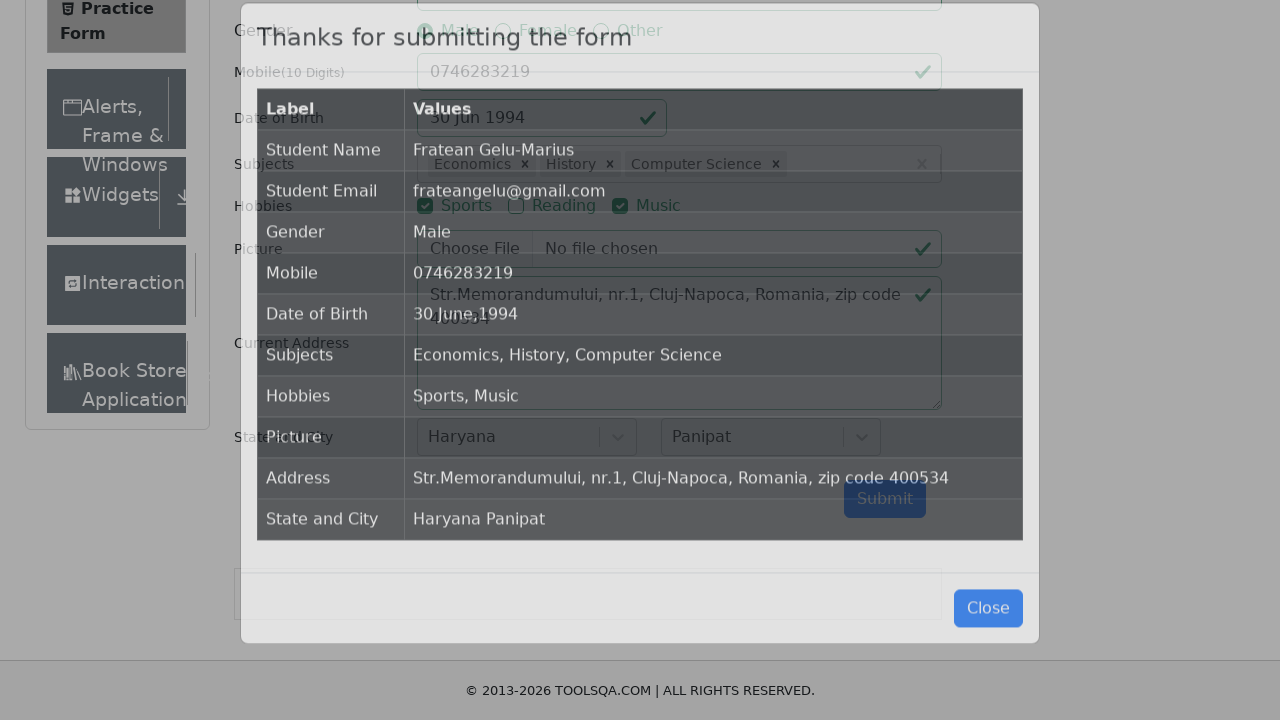

Form submission successful - confirmation modal appeared
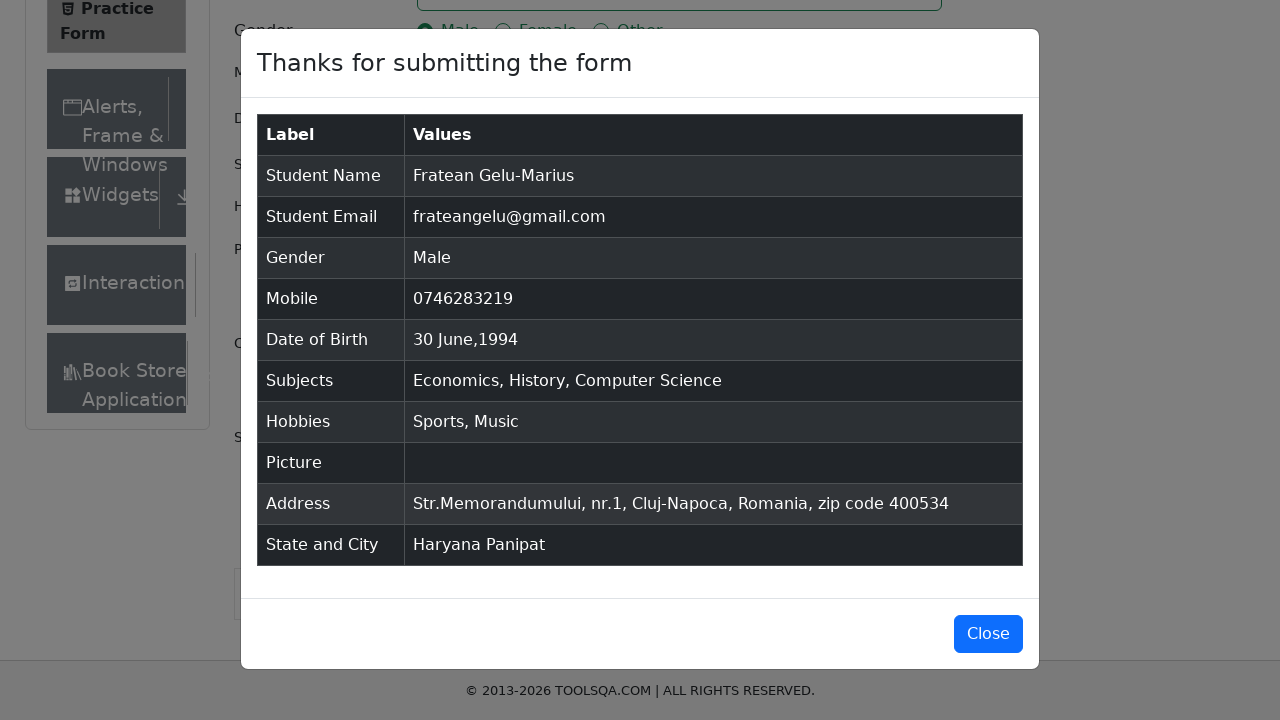

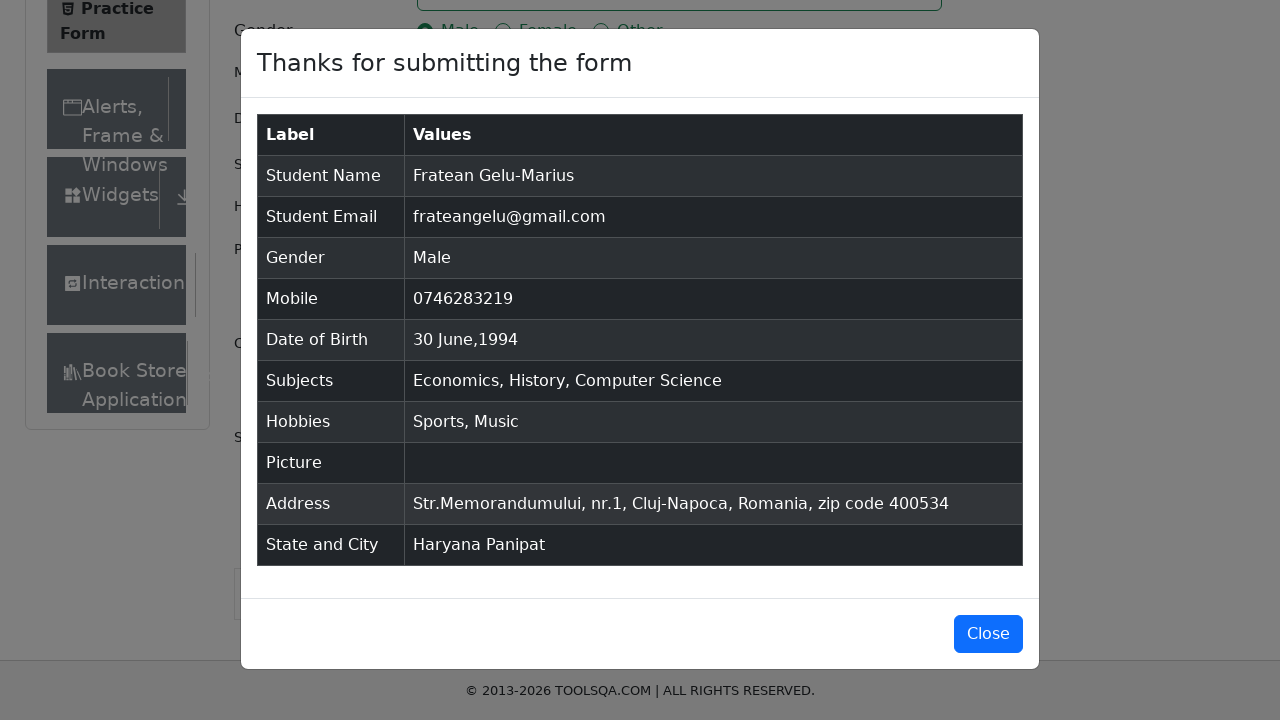